Tests JavaScript confirmation alert handling by clicking a button to trigger an alert, accepting it to verify the OK message, then triggering another alert and dismissing it to verify the Cancel message.

Starting URL: http://automationbykrishna.com/#

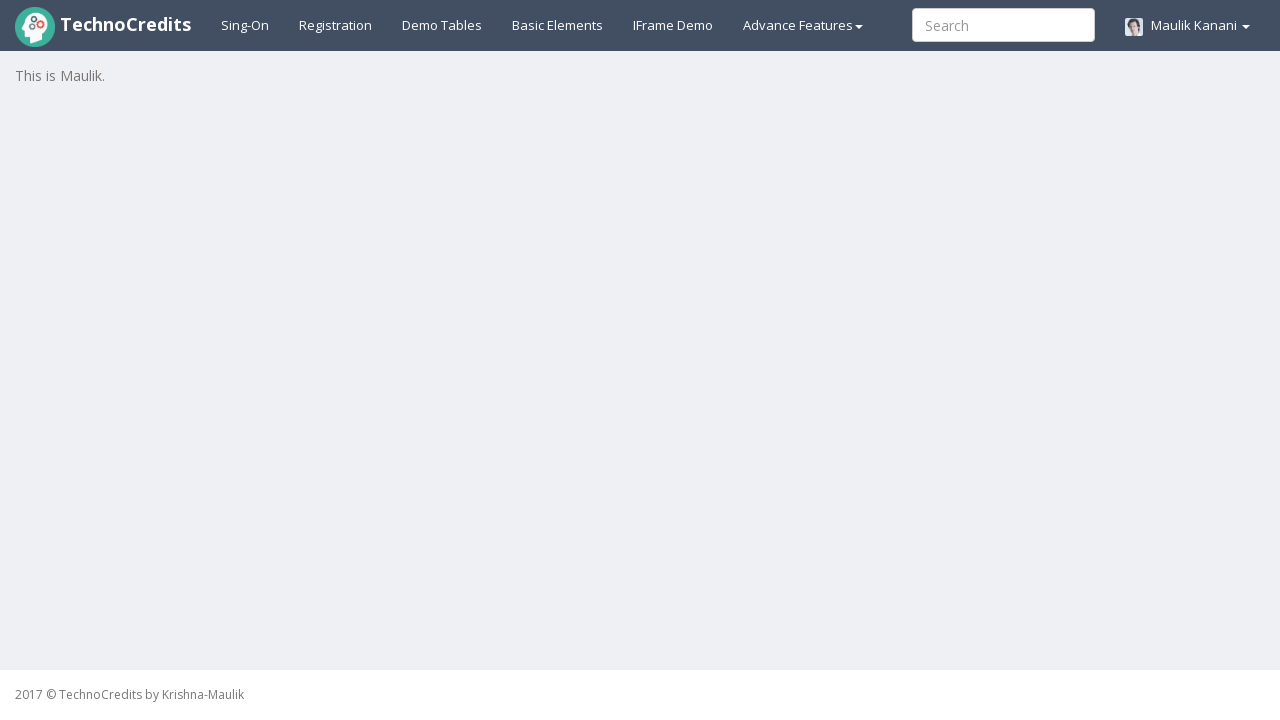

Clicked 'Basic Elements' link at (558, 25) on text=Basic Elements
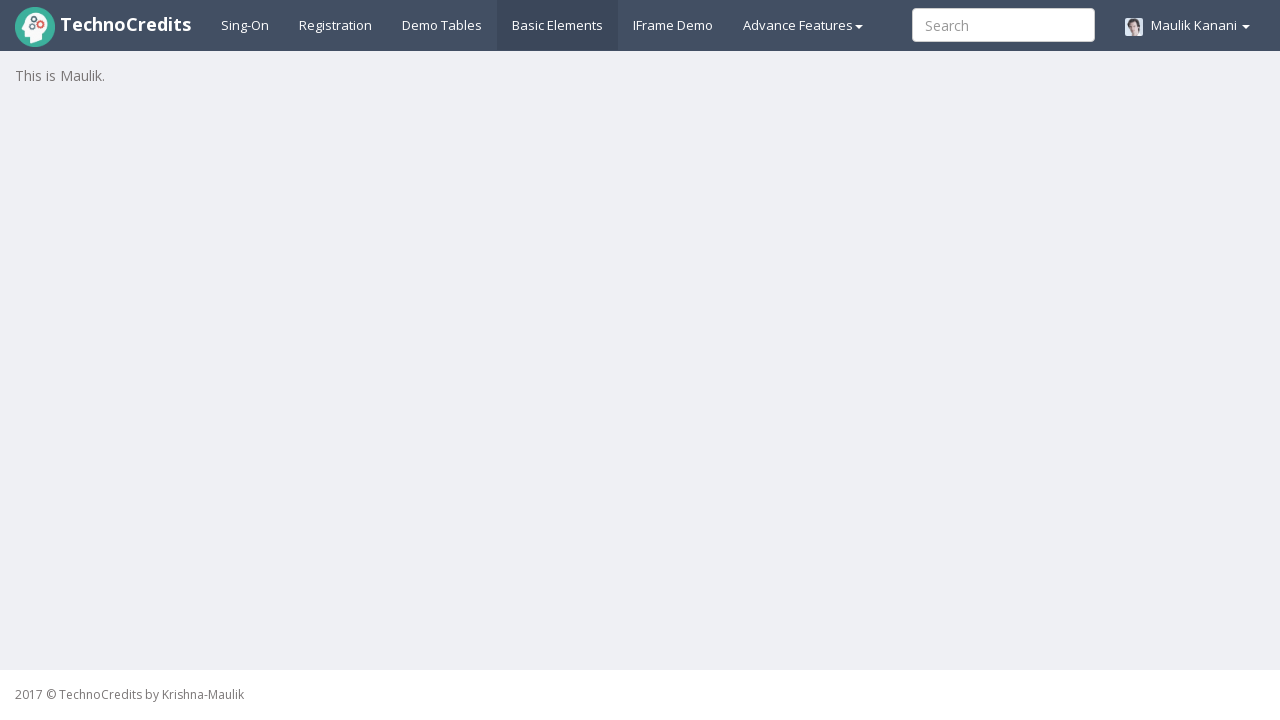

Alerts section header loaded
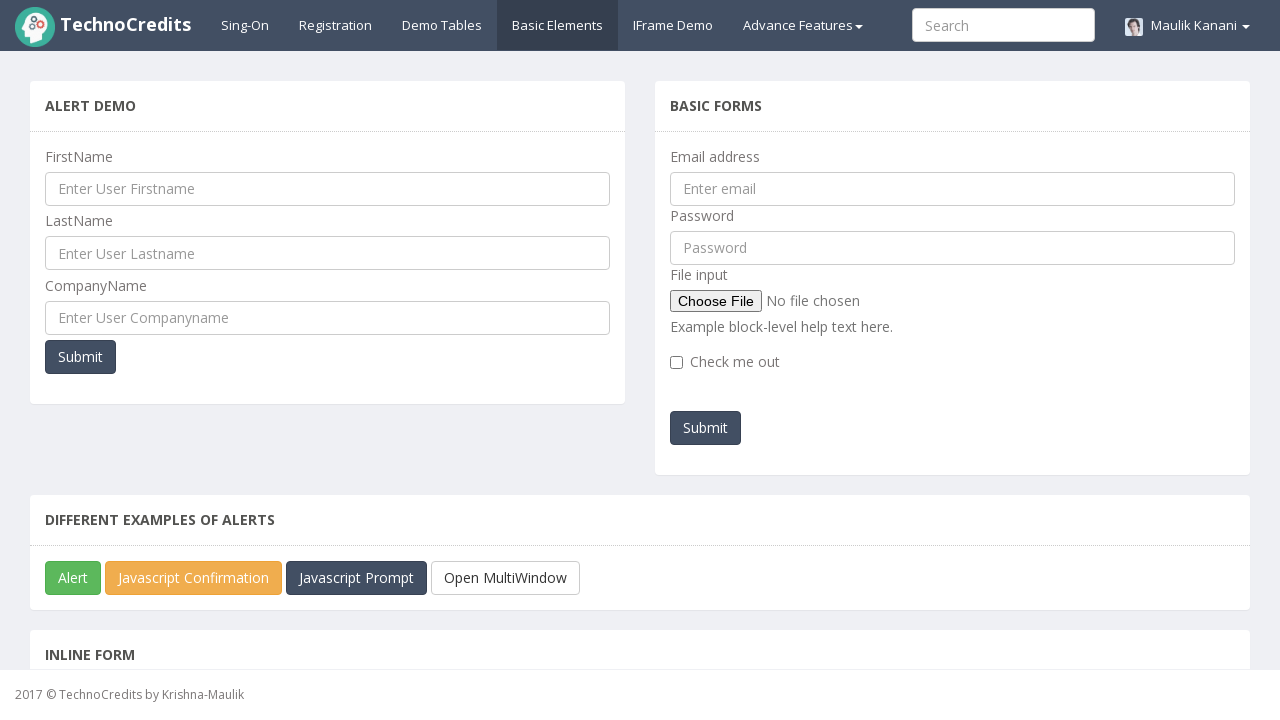

Clicked Javascript Confirmation button to trigger first alert at (194, 578) on button:has-text('Javascript Confirmation')
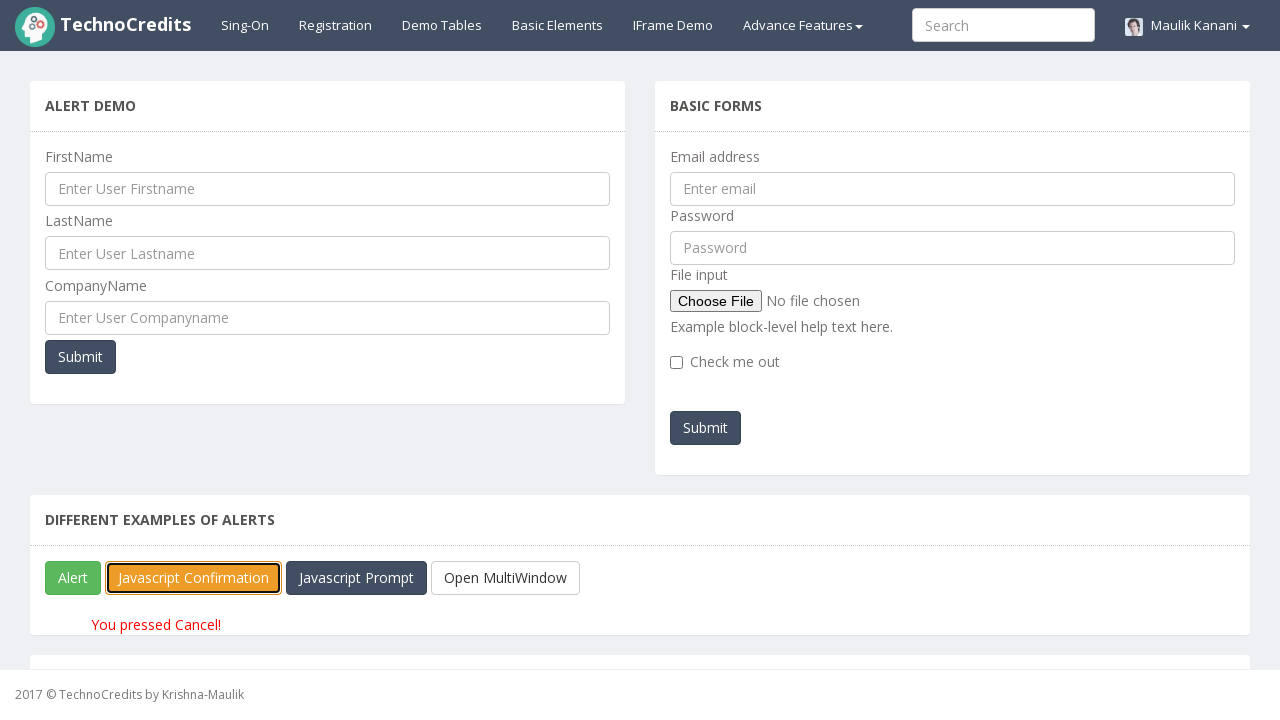

Accepted confirmation dialog by clicking OK at (194, 578) on button:has-text('Javascript Confirmation')
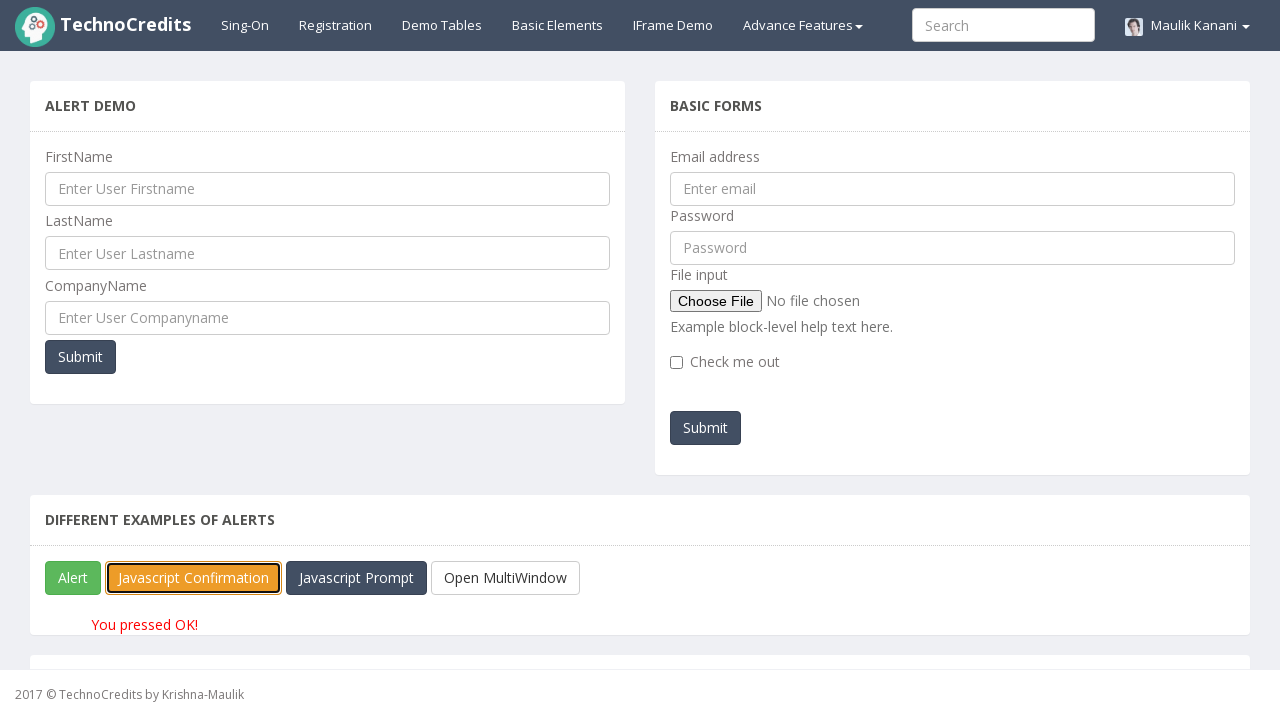

OK message result displayed
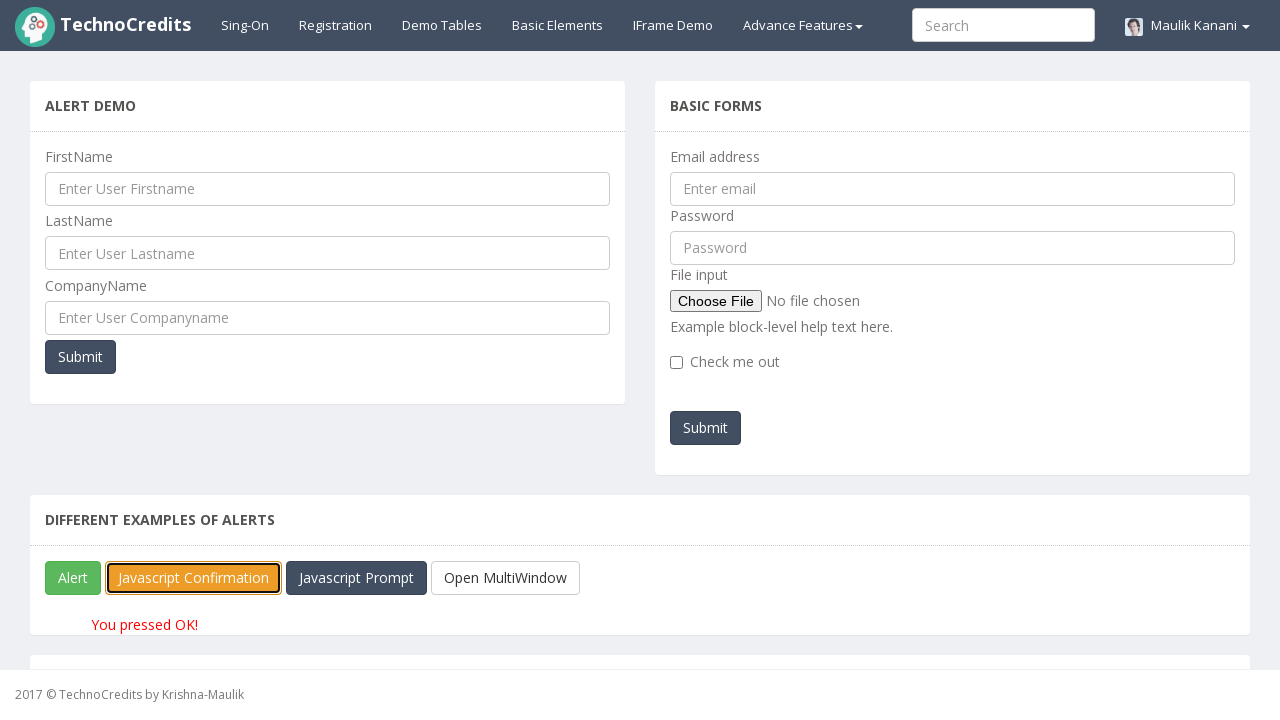

Clicked Javascript Confirmation button to trigger second alert at (194, 578) on button:has-text('Javascript Confirmation')
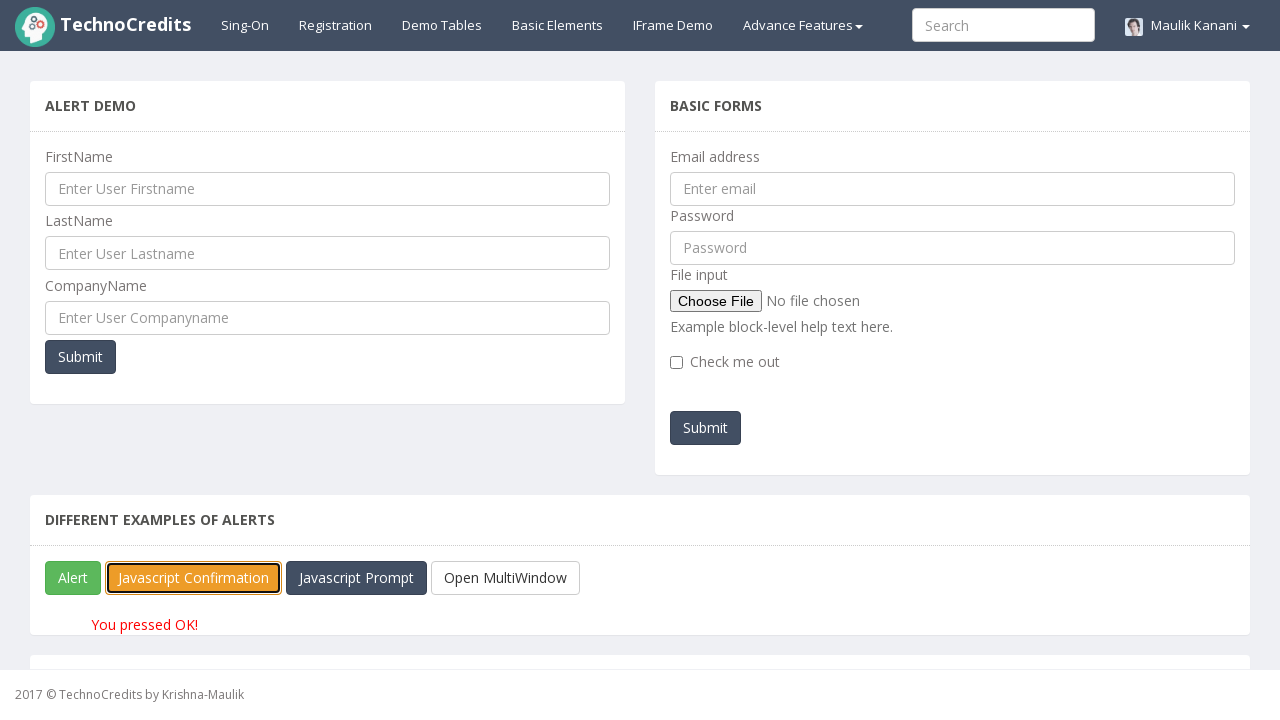

Dismissed confirmation dialog; Cancel message result displayed
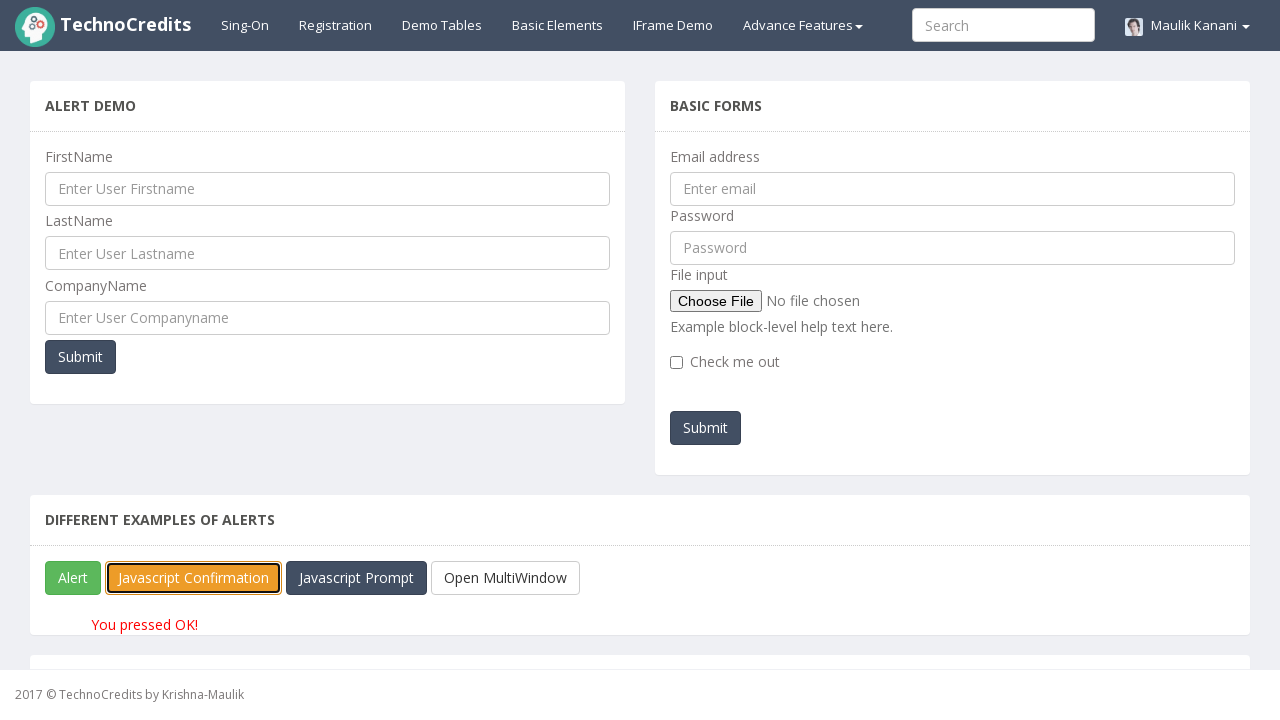

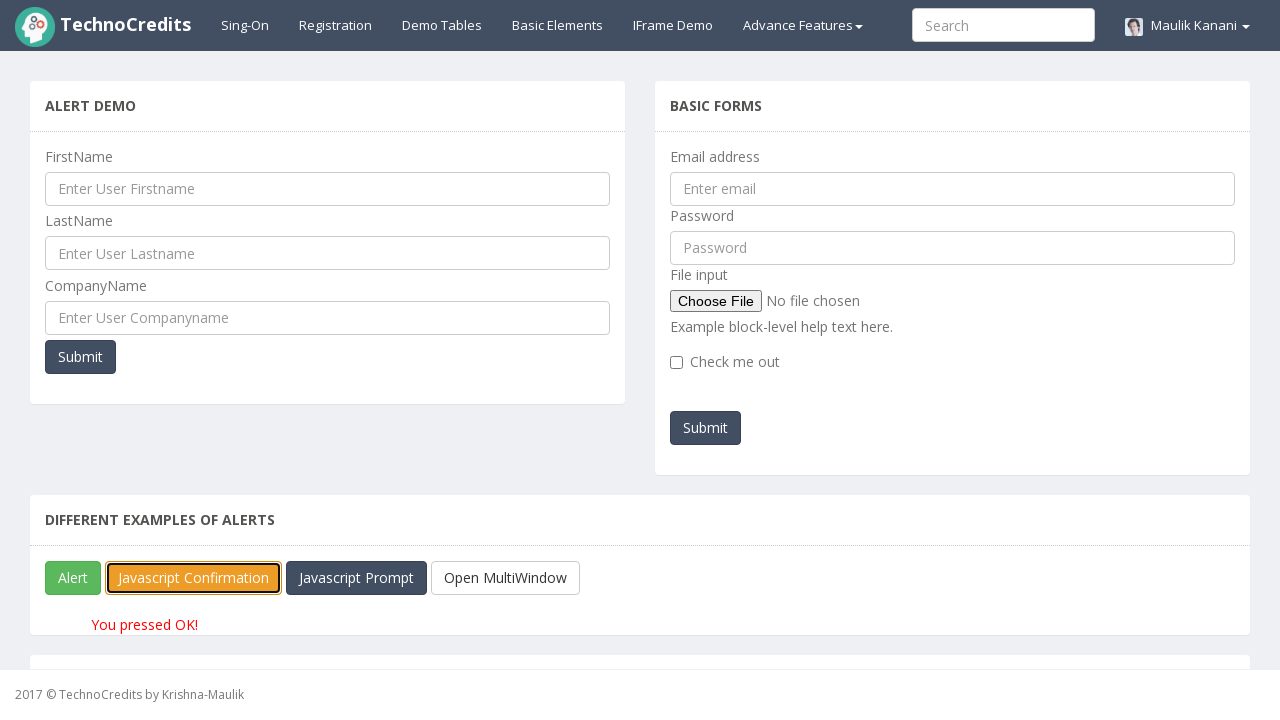